Tests dynamic controls by clicking the Enable button and waiting for a success message to appear

Starting URL: https://the-internet.herokuapp.com/dynamic_controls

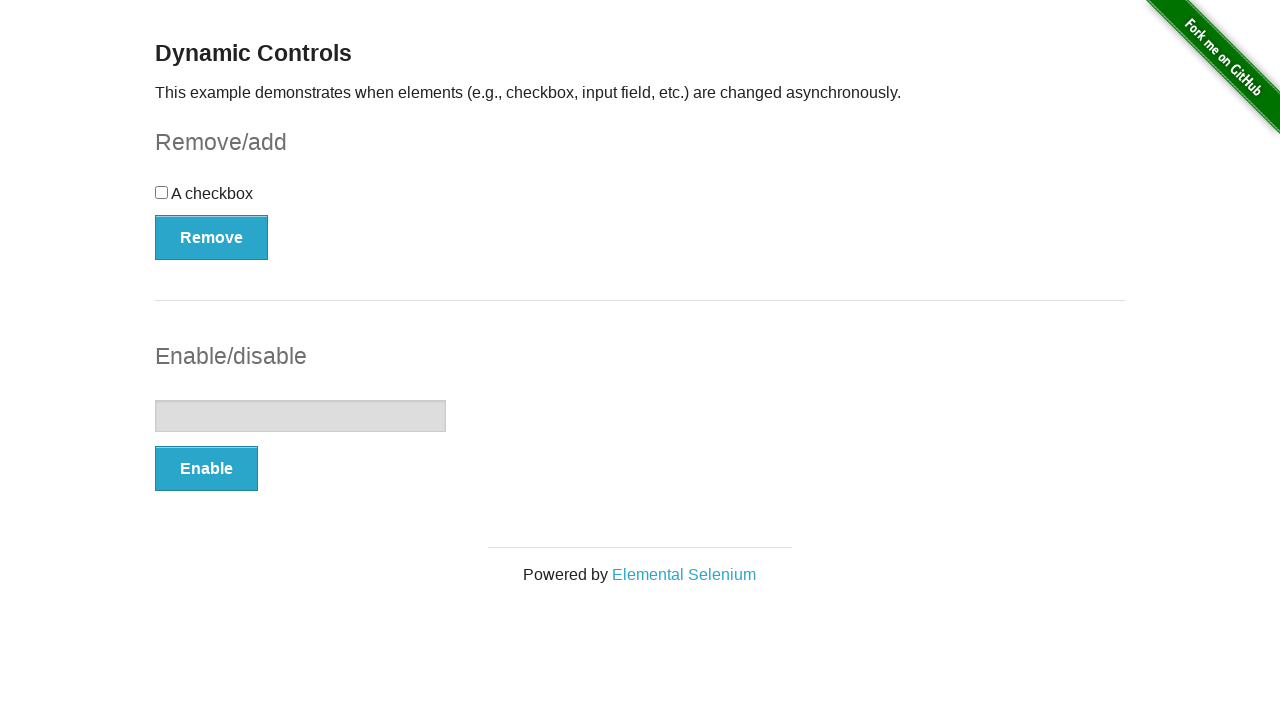

Clicked the Enable button to trigger dynamic content at (206, 469) on xpath=//button[text()='Enable']
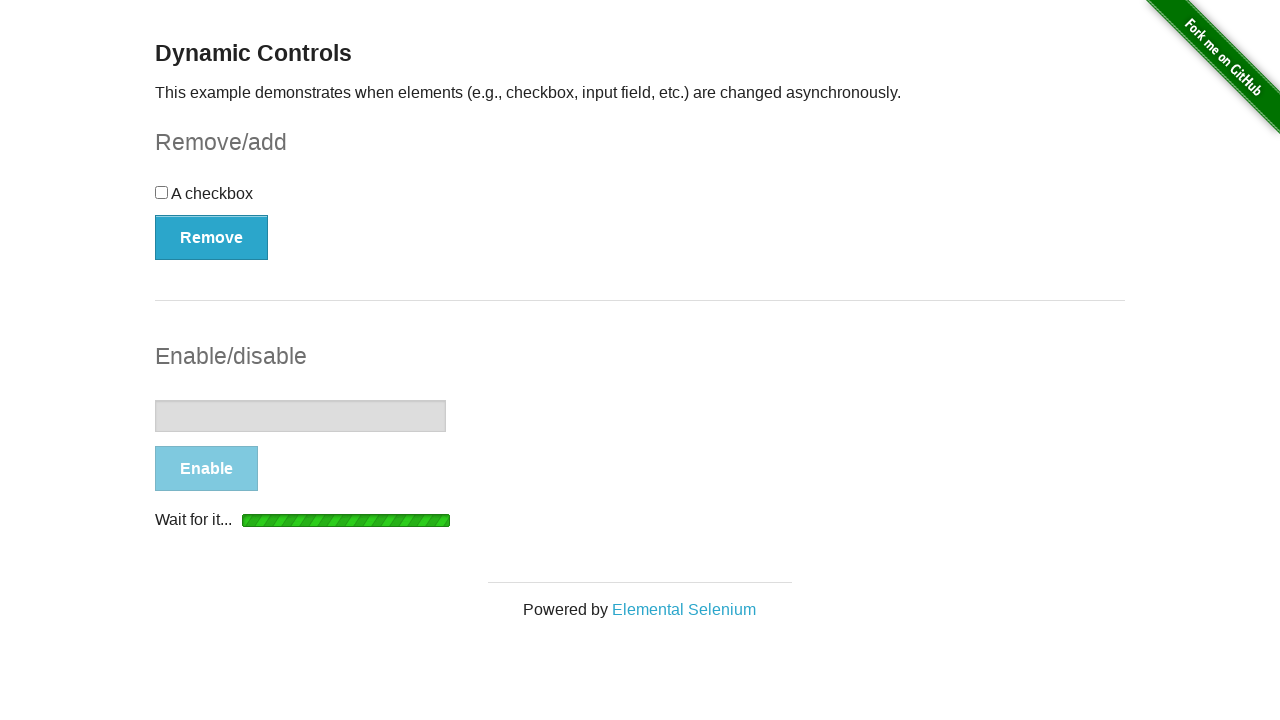

Success message appeared and became visible
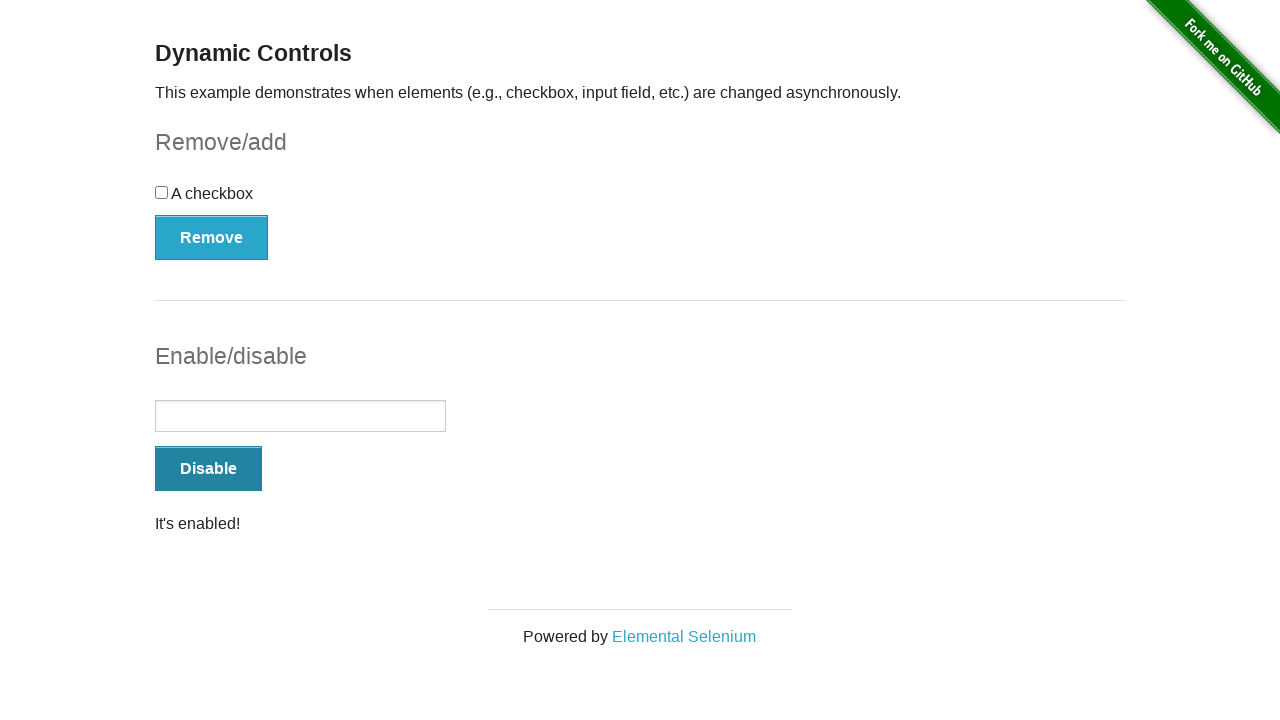

Located the message element
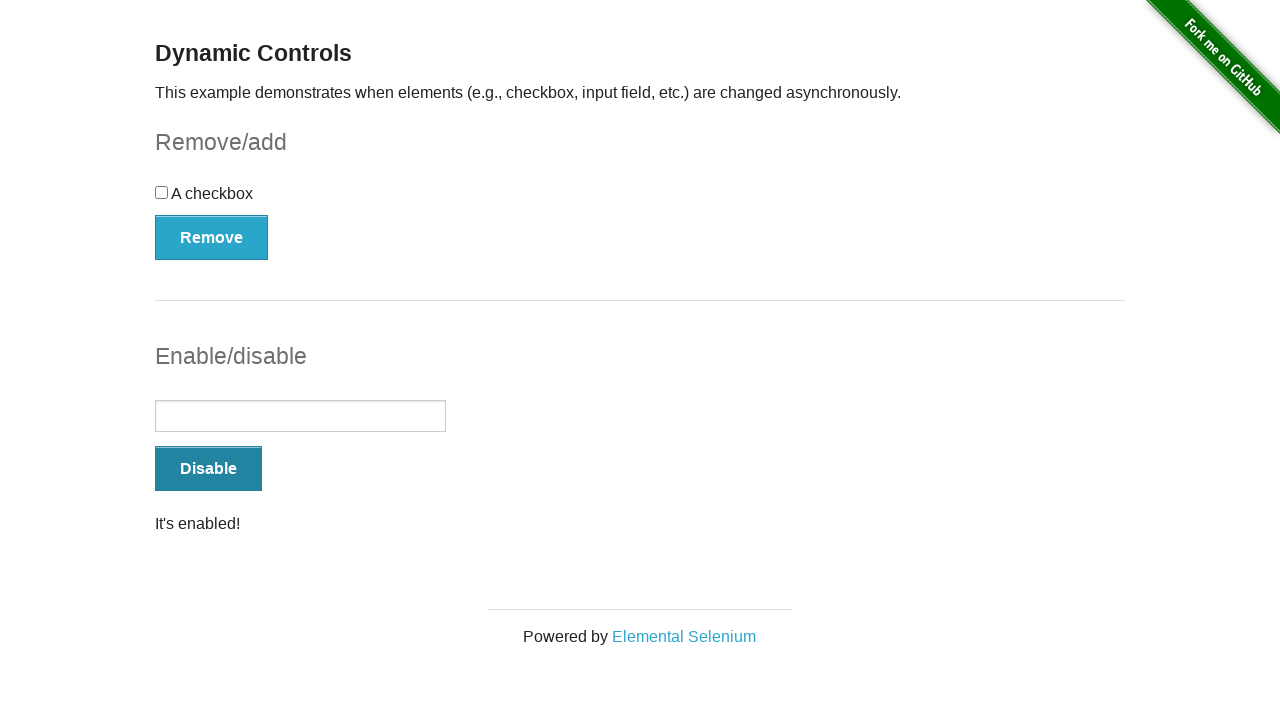

Verified message text: It's enabled!
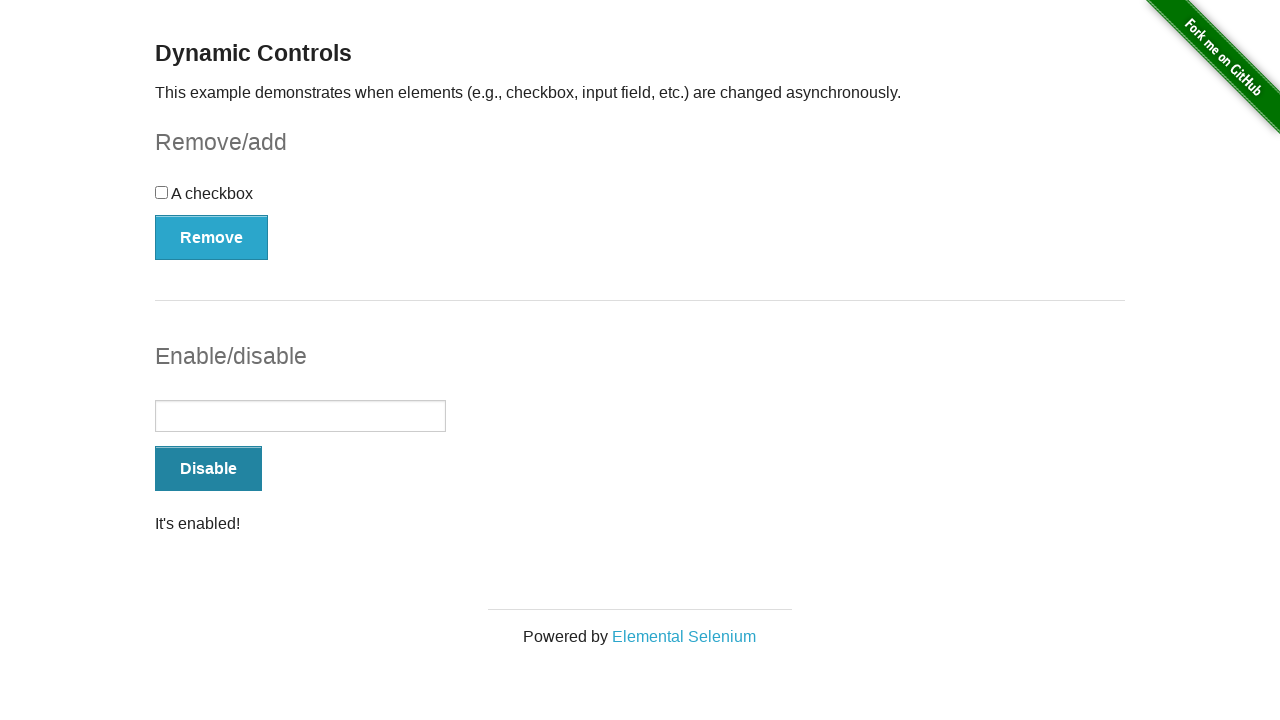

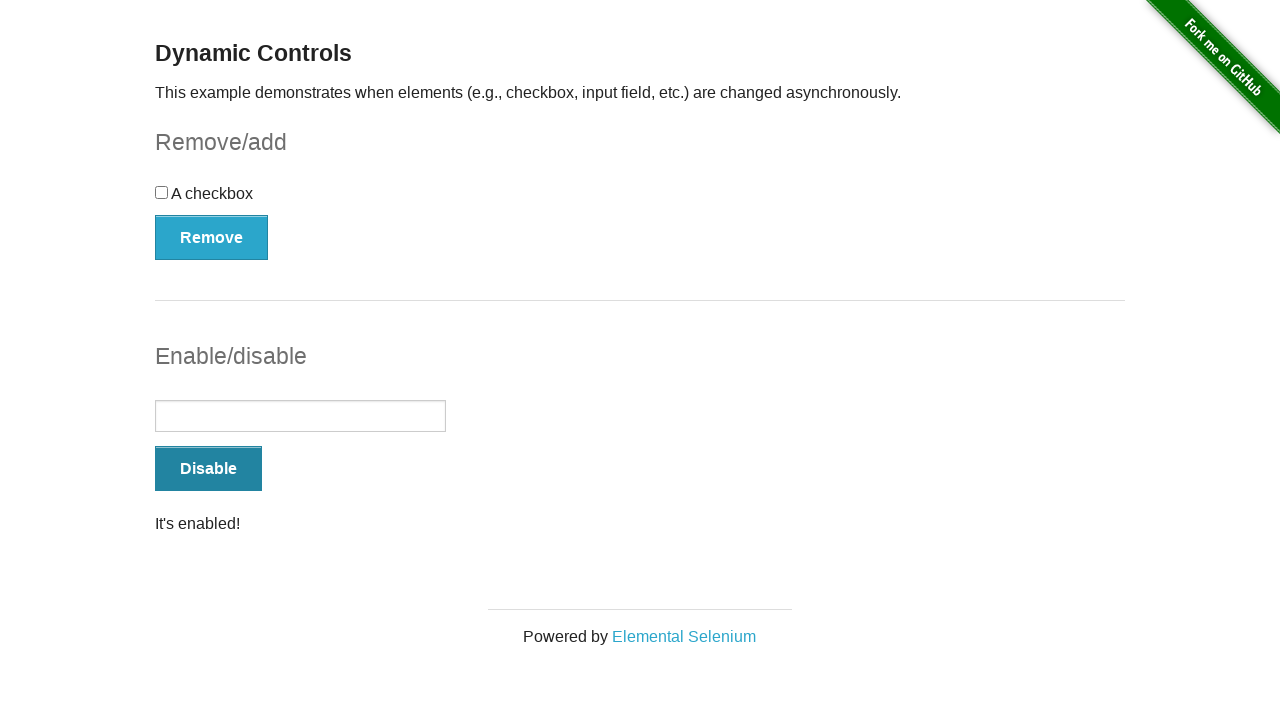